Tests JavaScript confirm dialog handling by clicking a button that triggers a confirm dialog, accepting it, and verifying the result text shows the user clicked Ok.

Starting URL: https://the-internet.herokuapp.com/javascript_alerts

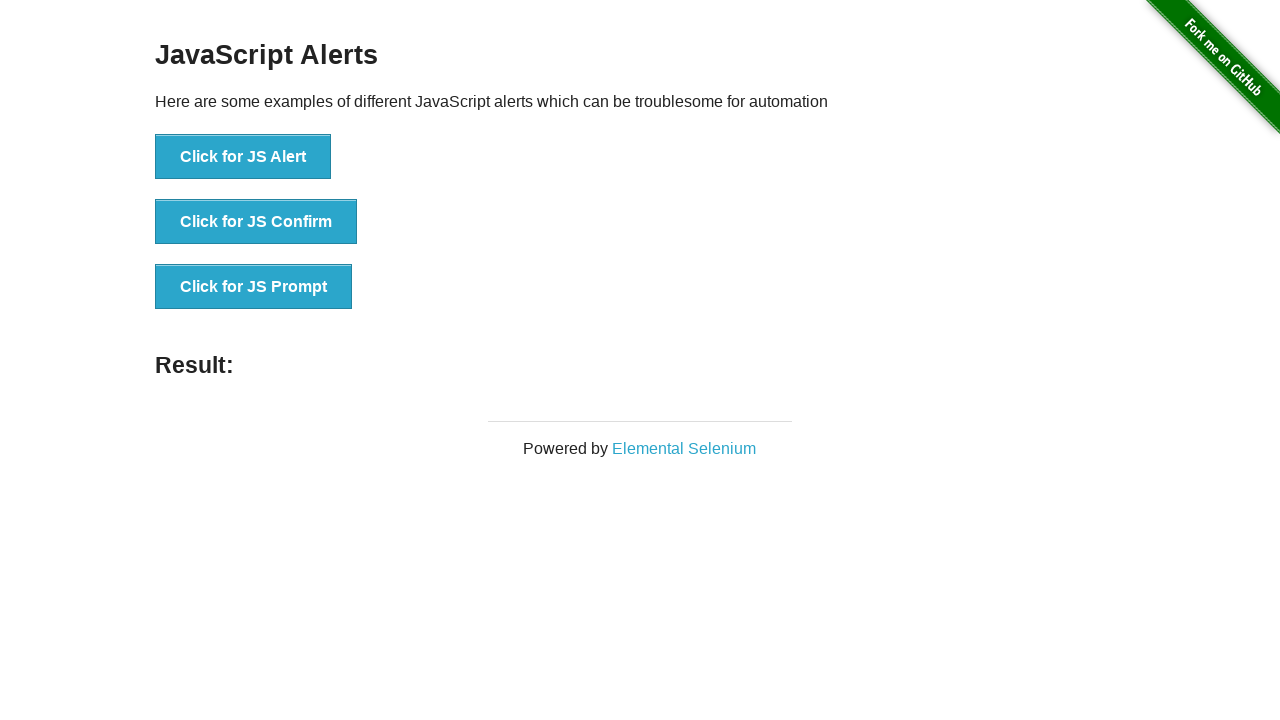

Waited for page to load (networkidle)
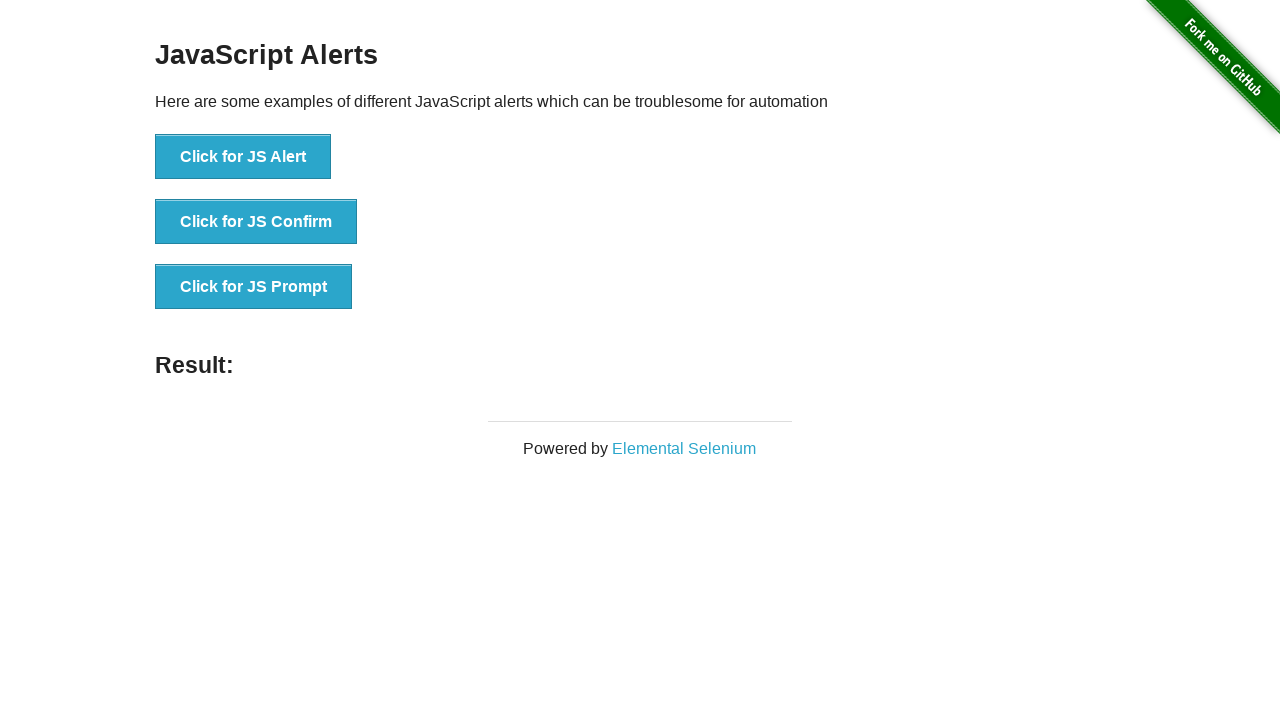

Set up dialog handler to accept confirm dialogs
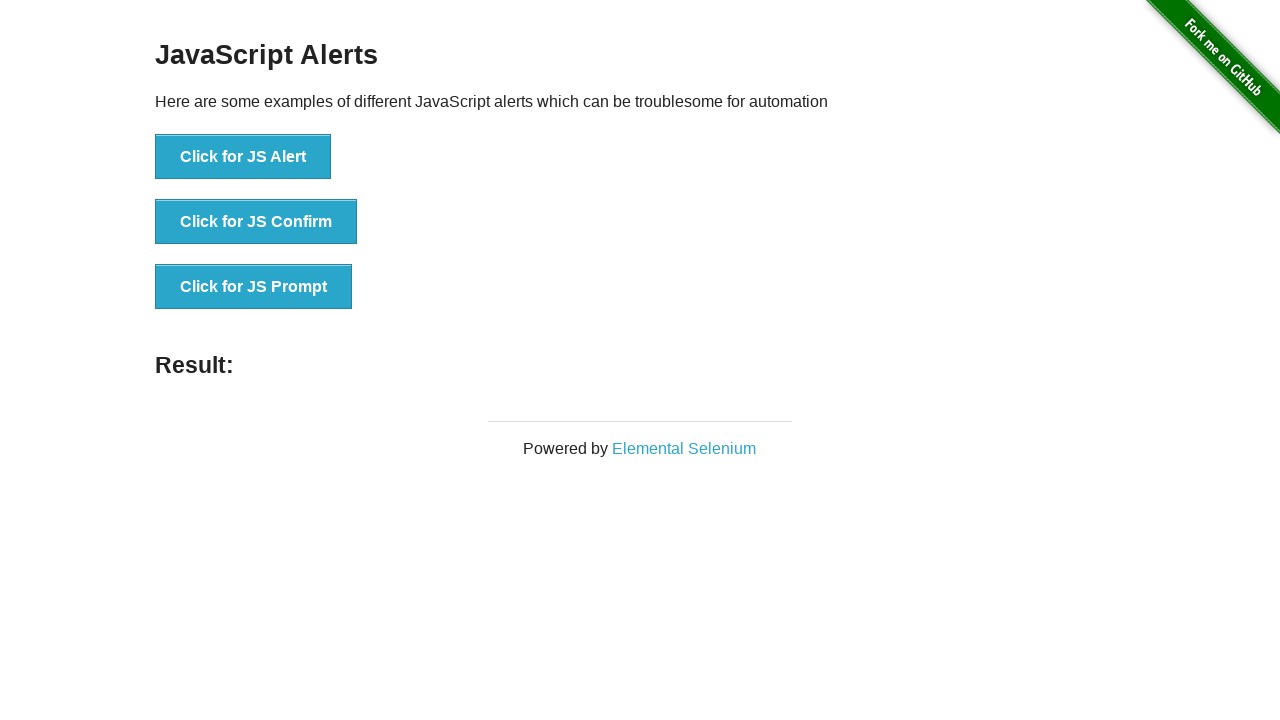

Clicked the JS Confirm button at (256, 222) on xpath=//button[@onclick='jsConfirm()']
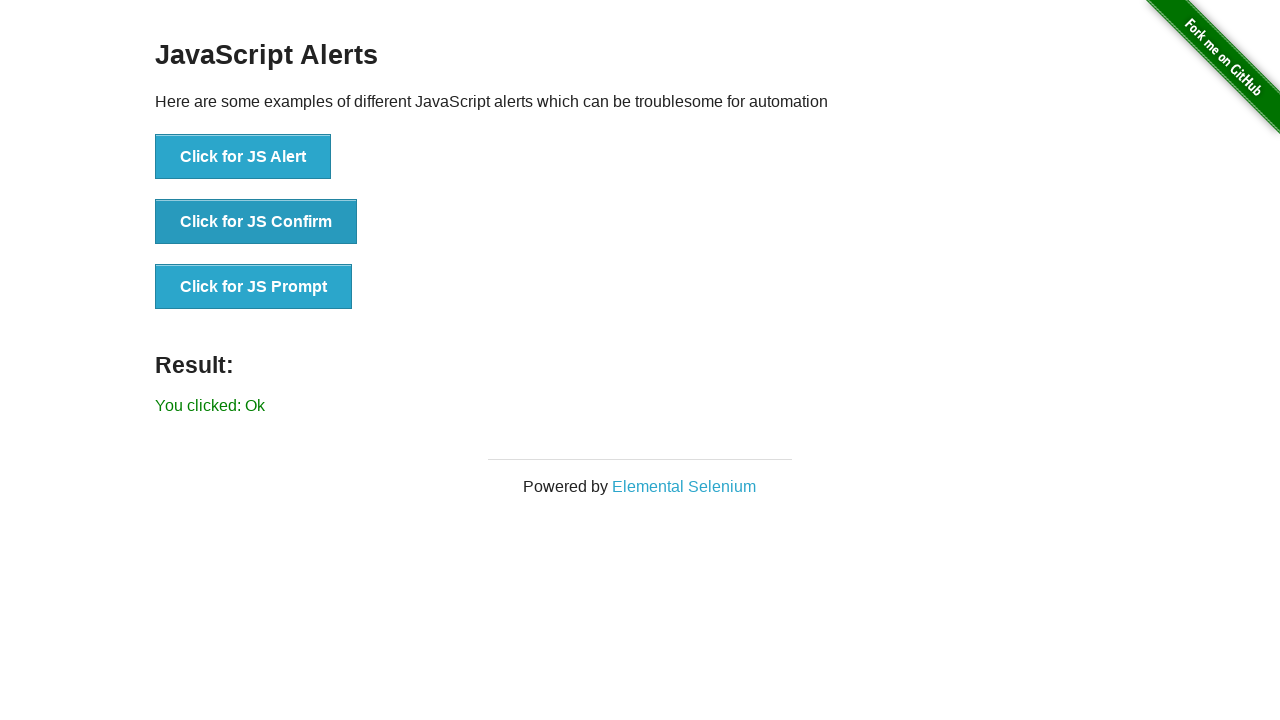

Retrieved result text from the page
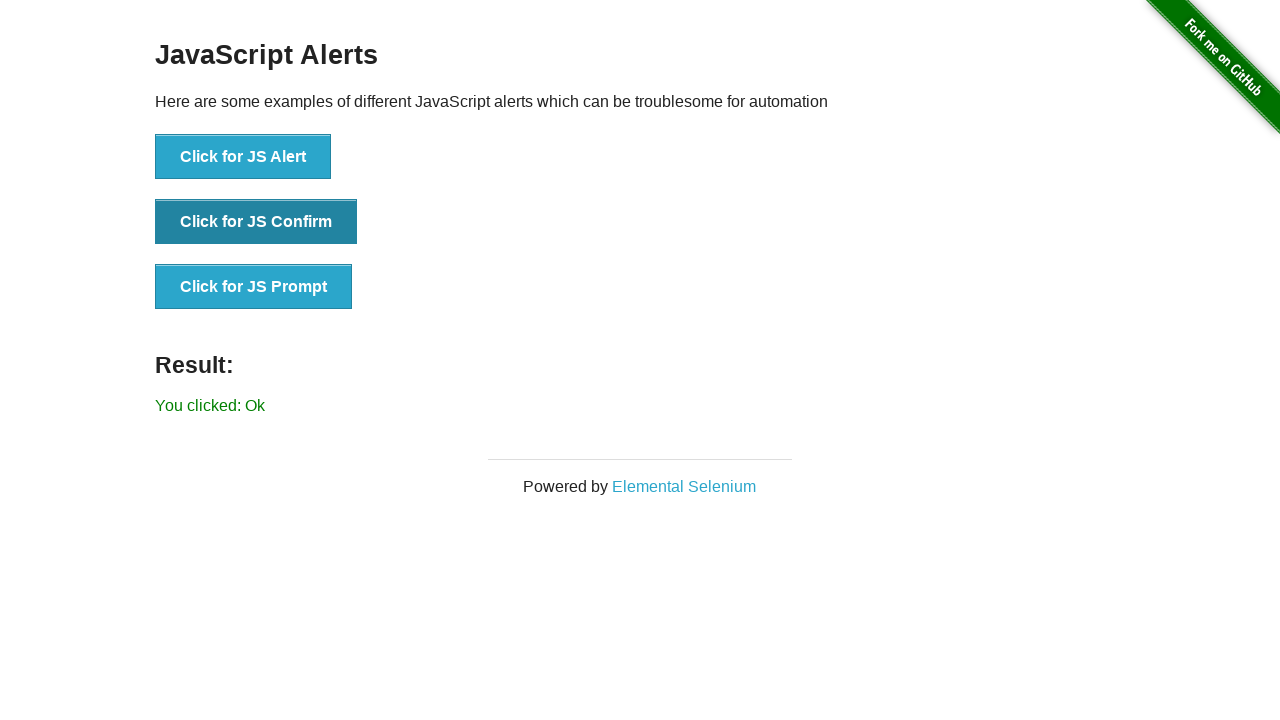

Verified that result text shows 'You clicked: Ok'
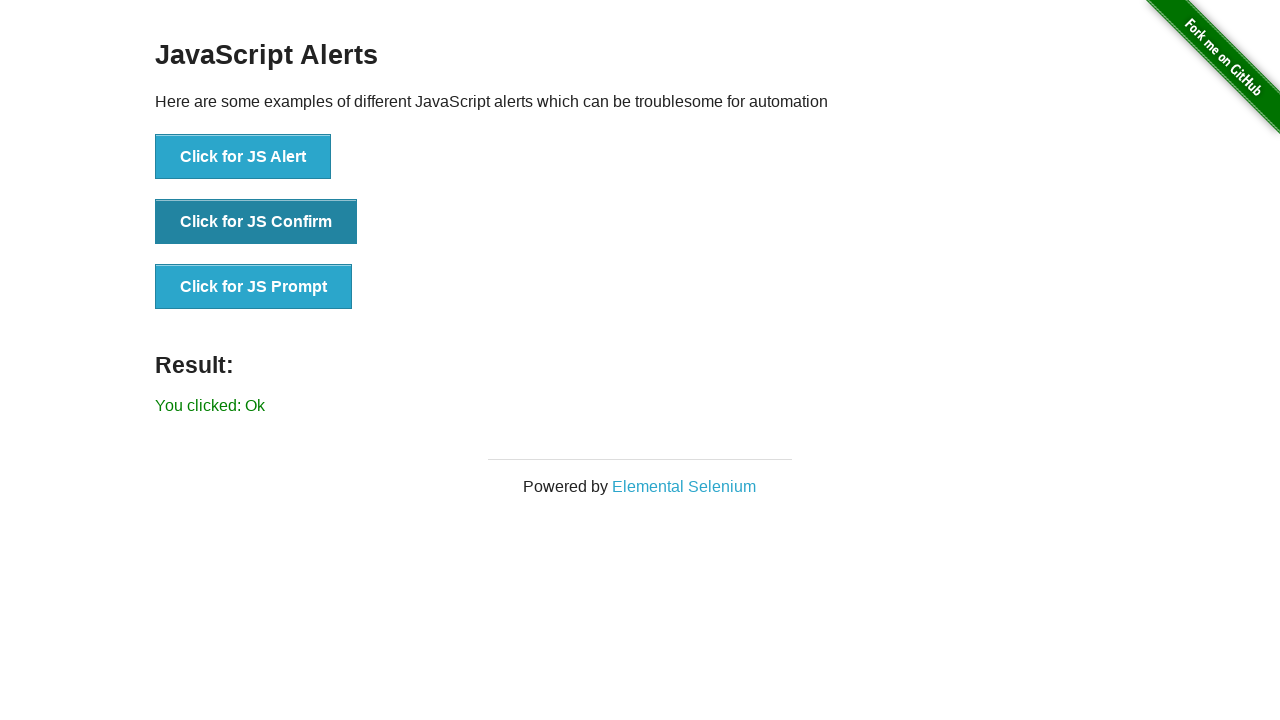

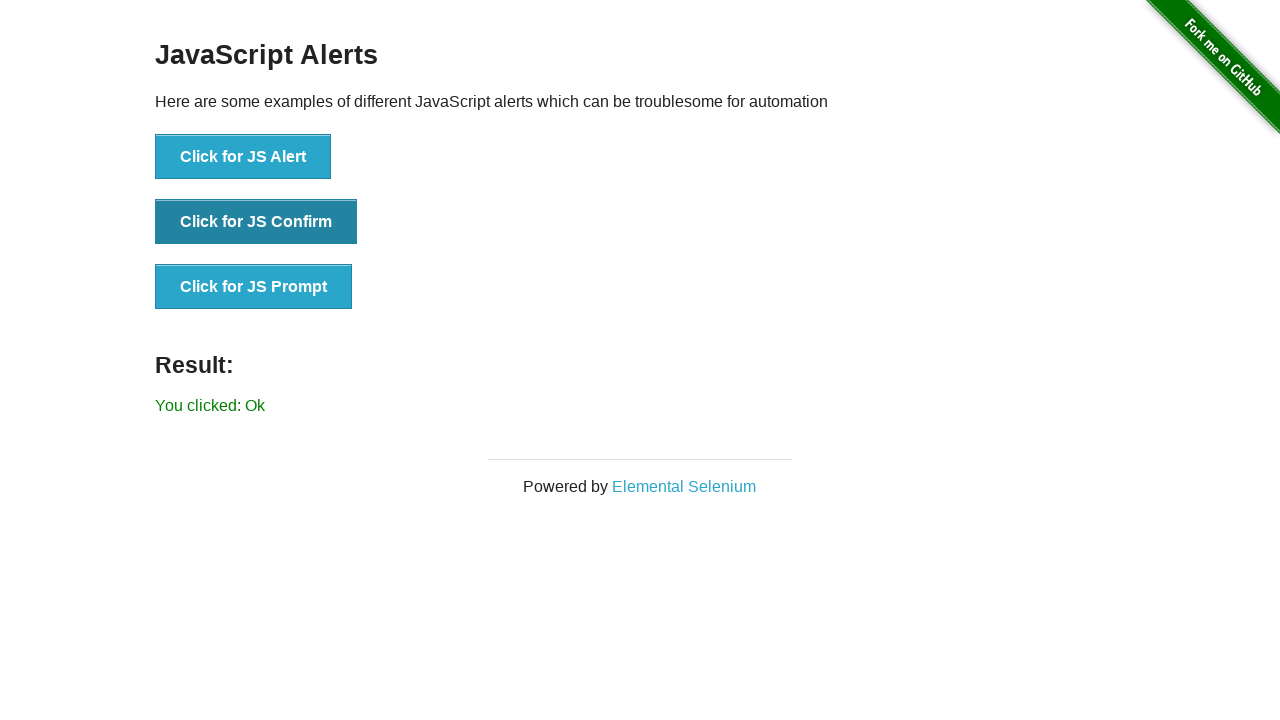